Tests alert popup by clicking the Alert button and accepting the browser alert dialog.

Starting URL: https://practice-automation.com/popups/

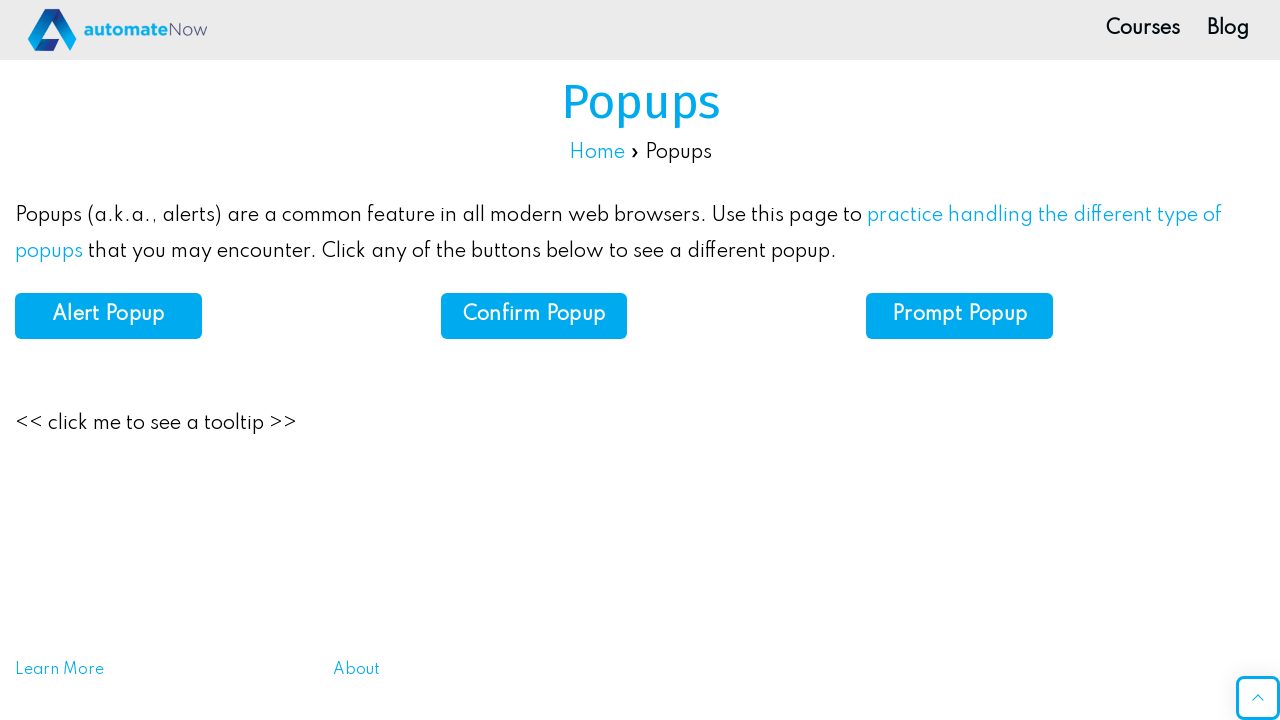

Set up dialog handler to accept browser alerts
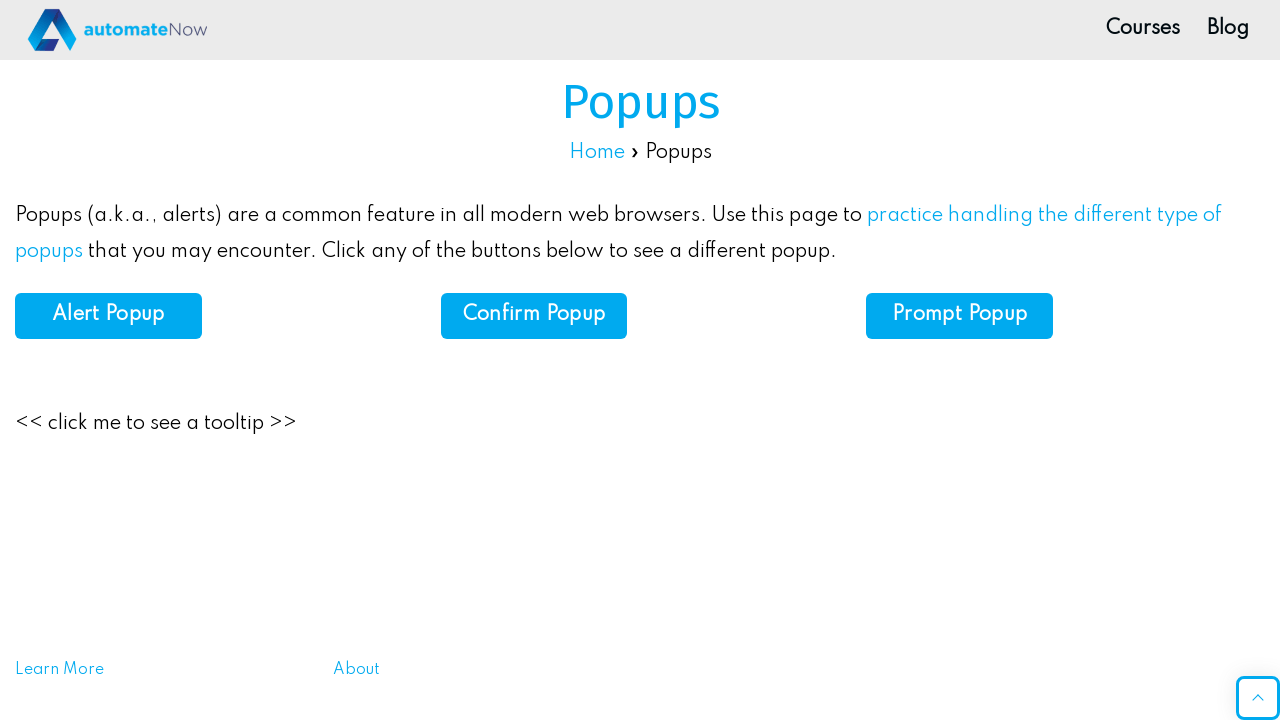

Clicked the Alert button at (108, 316) on #alert
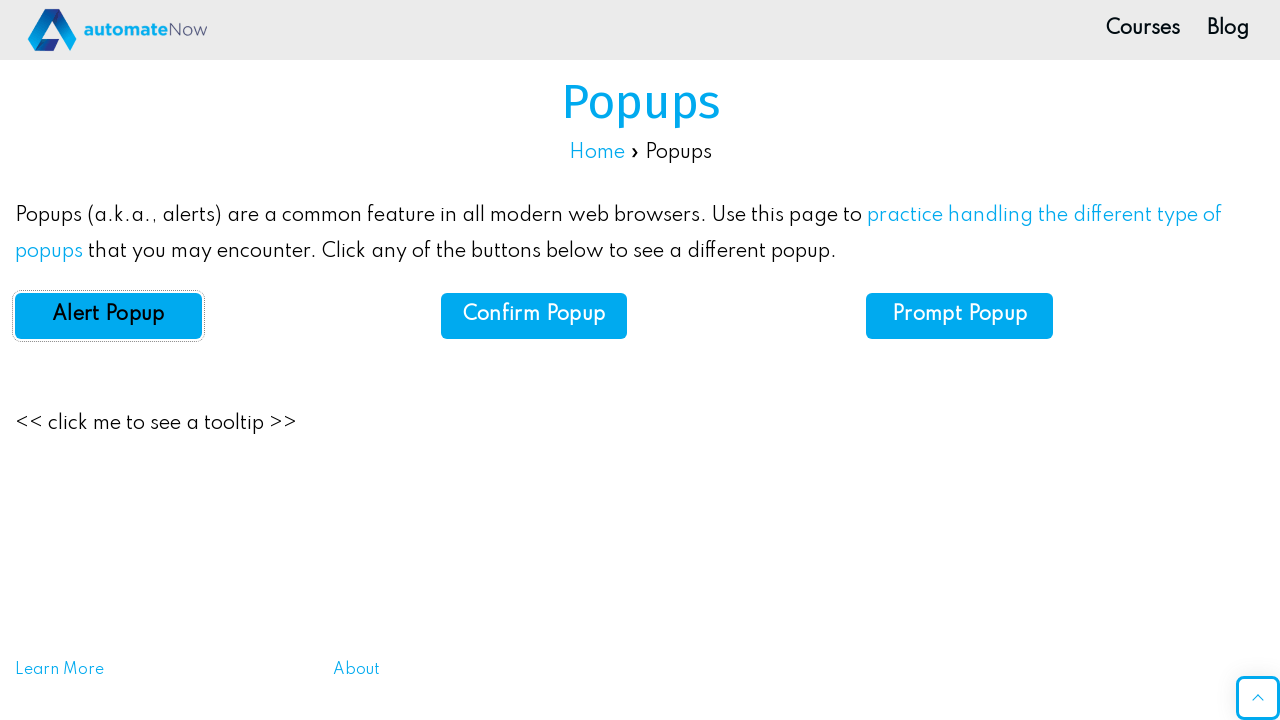

Waited 500ms for alert to be processed
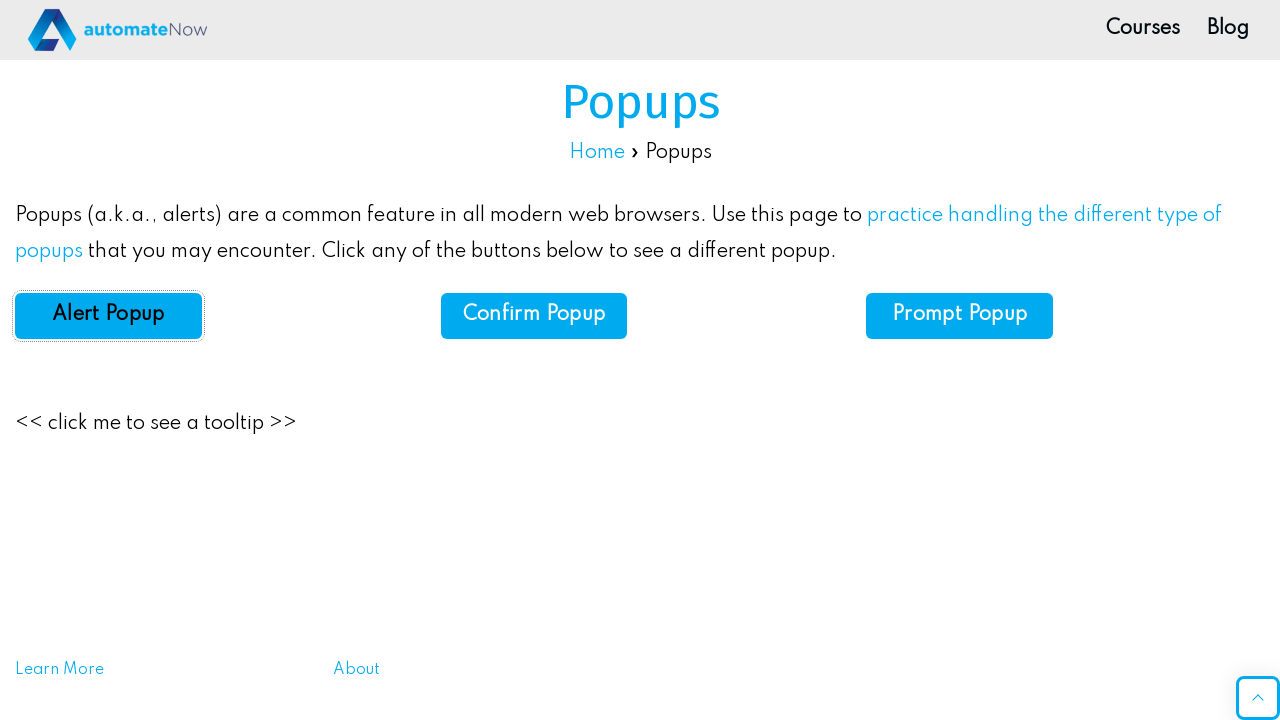

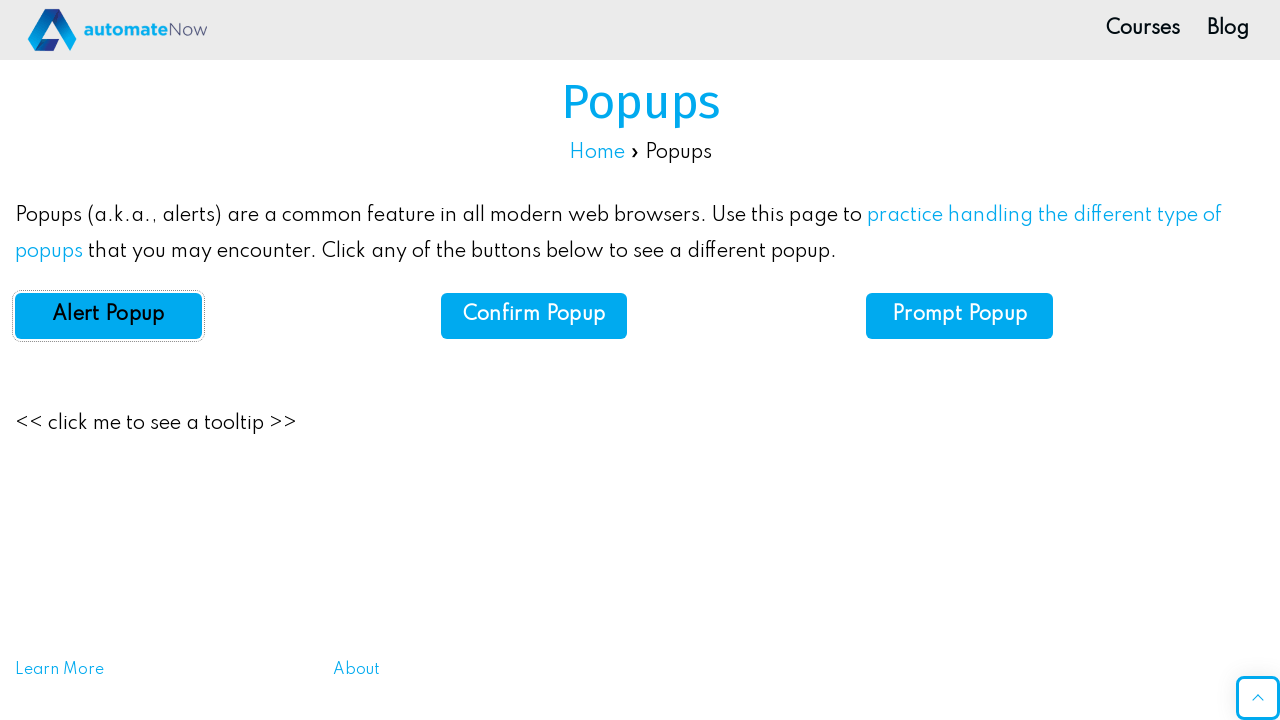